Tests checkbox interaction on W3Schools Try It editor by switching to the result iframe, finding a checkbox element, and clicking it to toggle its selection state.

Starting URL: https://www.w3schools.com/tags/tryit.asp?filename=tryhtml5_input_type_checkbox

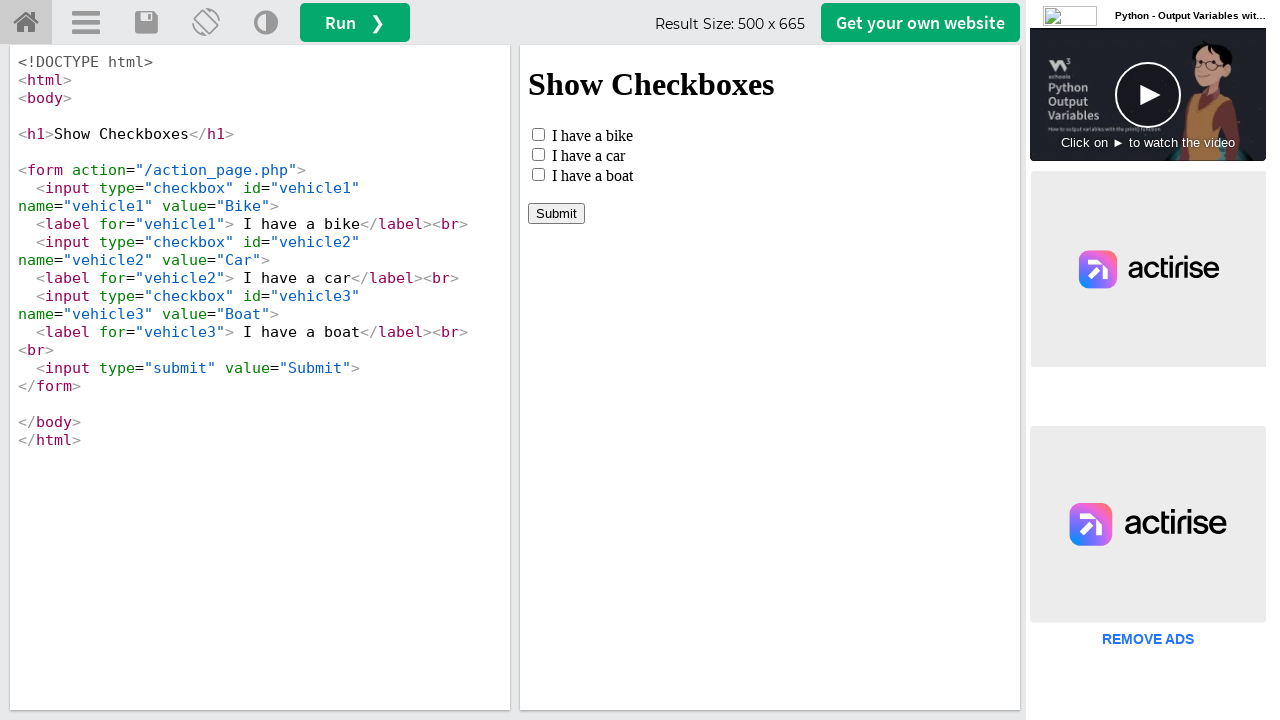

Located the result iframe (#iframeResult)
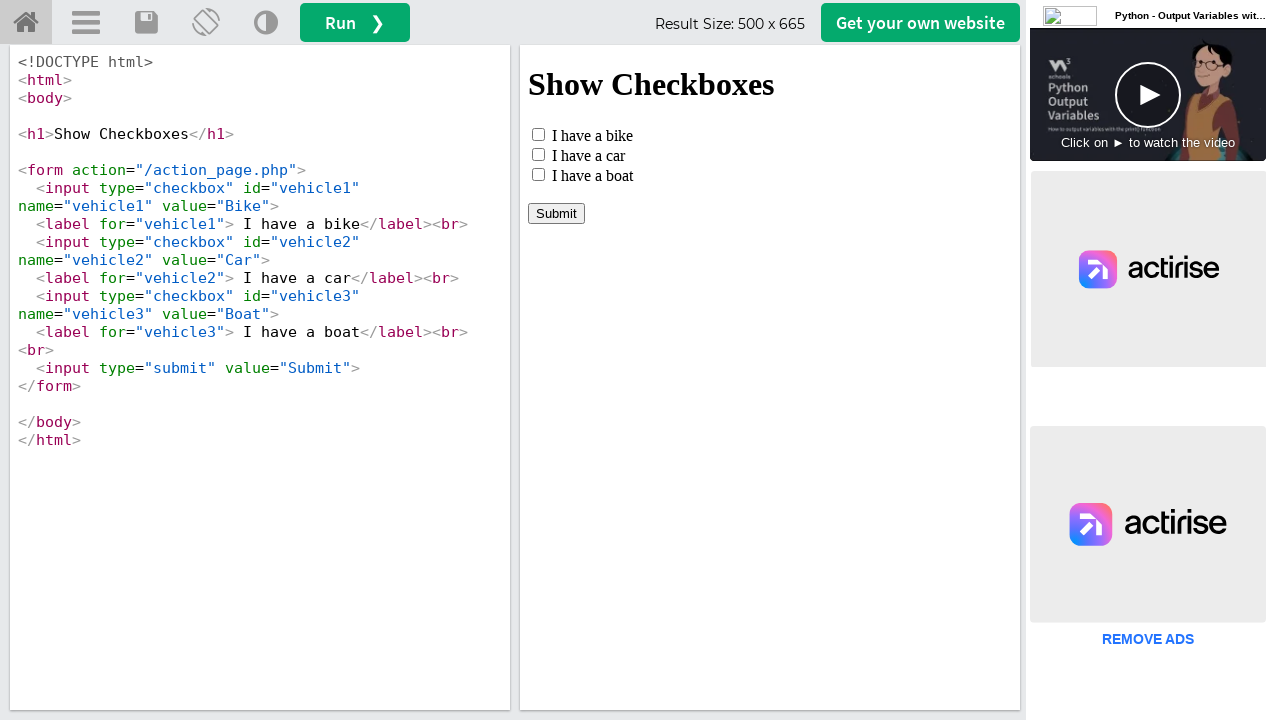

Located the checkbox element with name 'vehicle1'
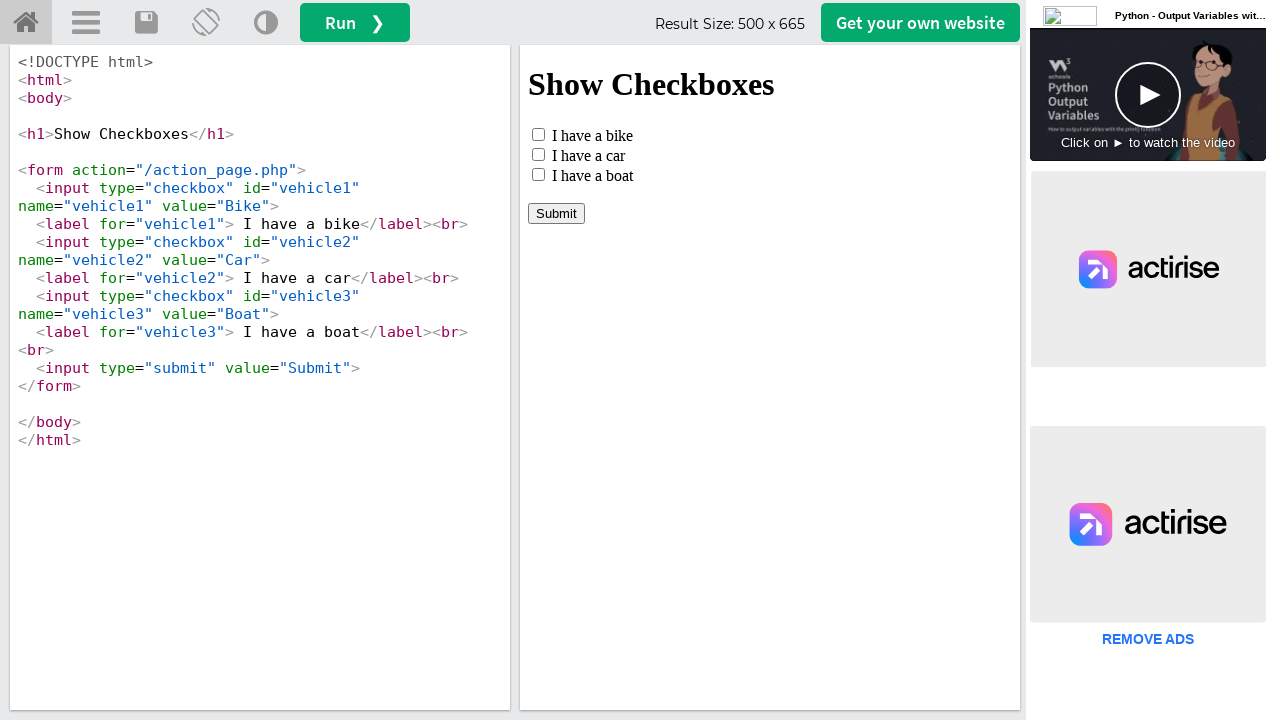

Checkbox is now visible
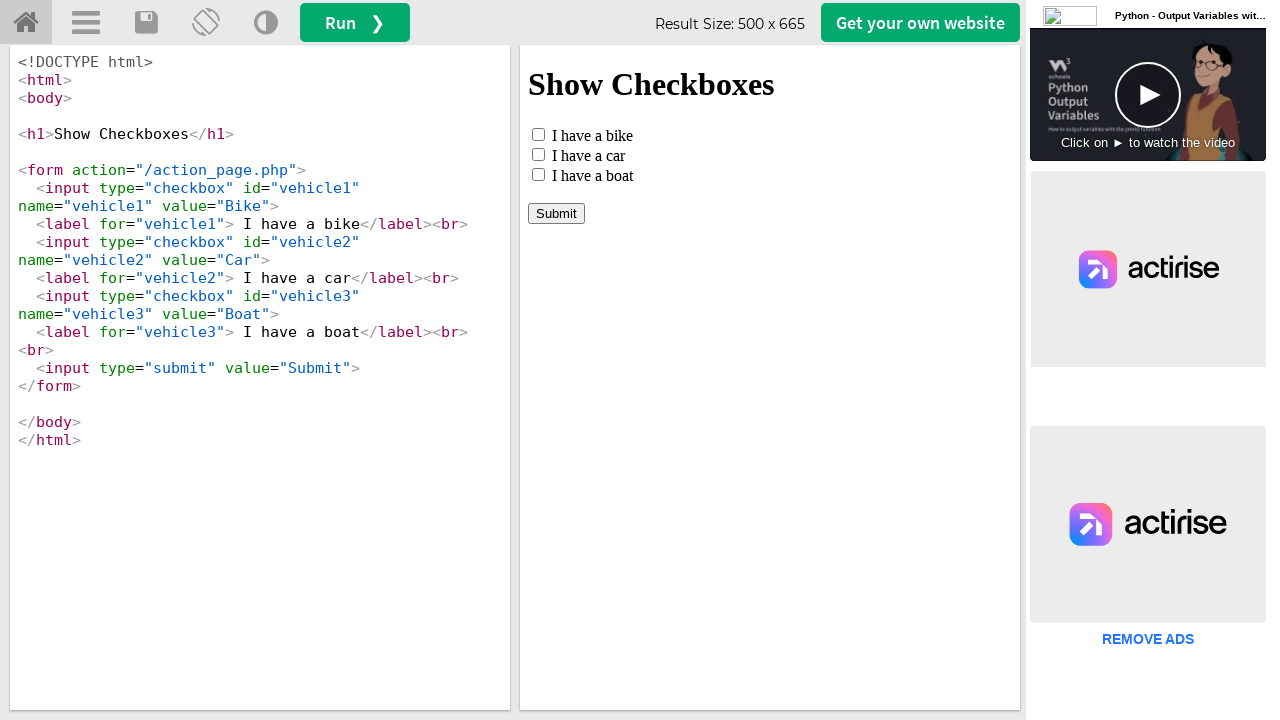

Clicked the checkbox to toggle its selection state at (538, 134) on #iframeResult >> internal:control=enter-frame >> input[name='vehicle1']
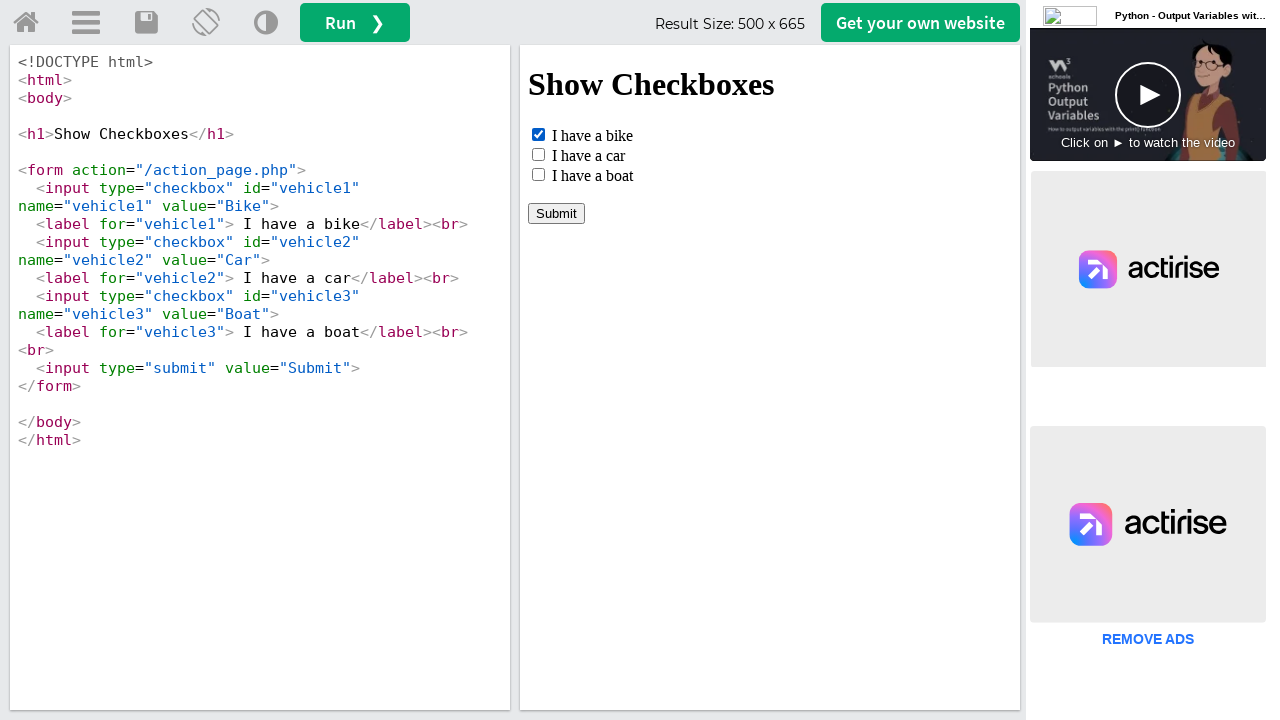

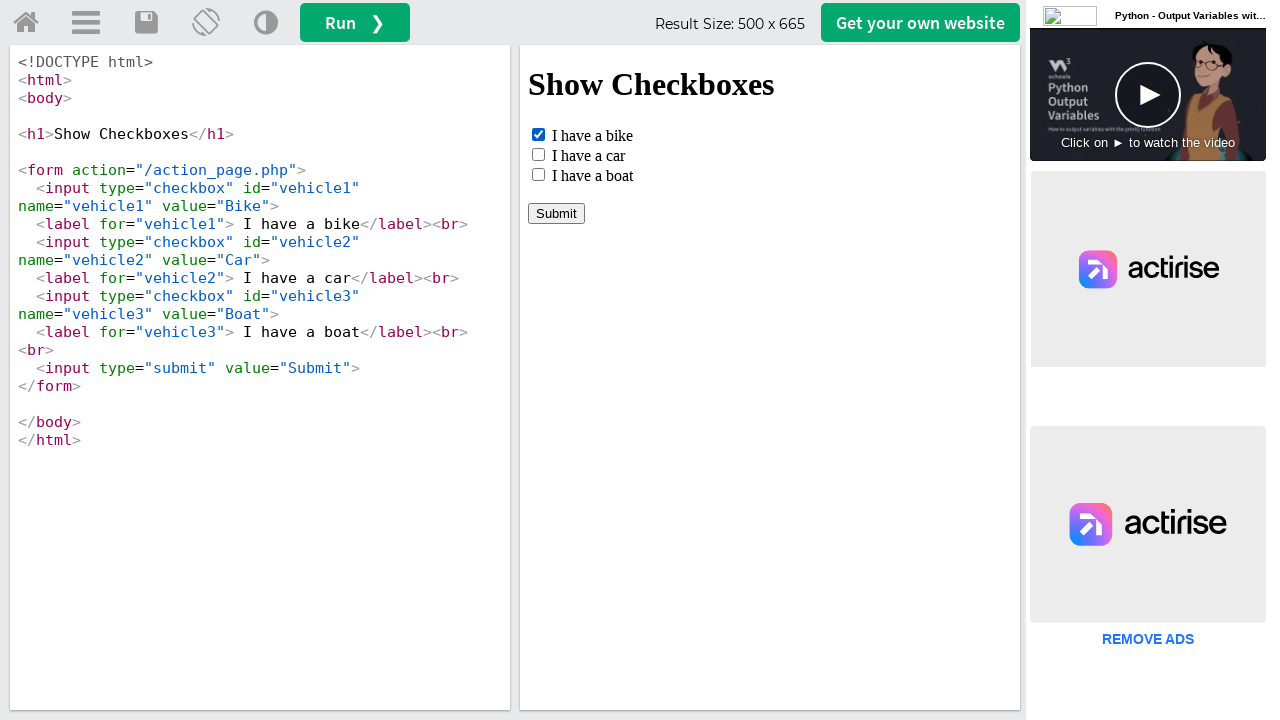